Tests triangle classifier with sides 1, 2, 4 expecting "Error: Not a Triangle" result

Starting URL: https://testpages.eviltester.com/styled/apps/triangle/triangle001.html

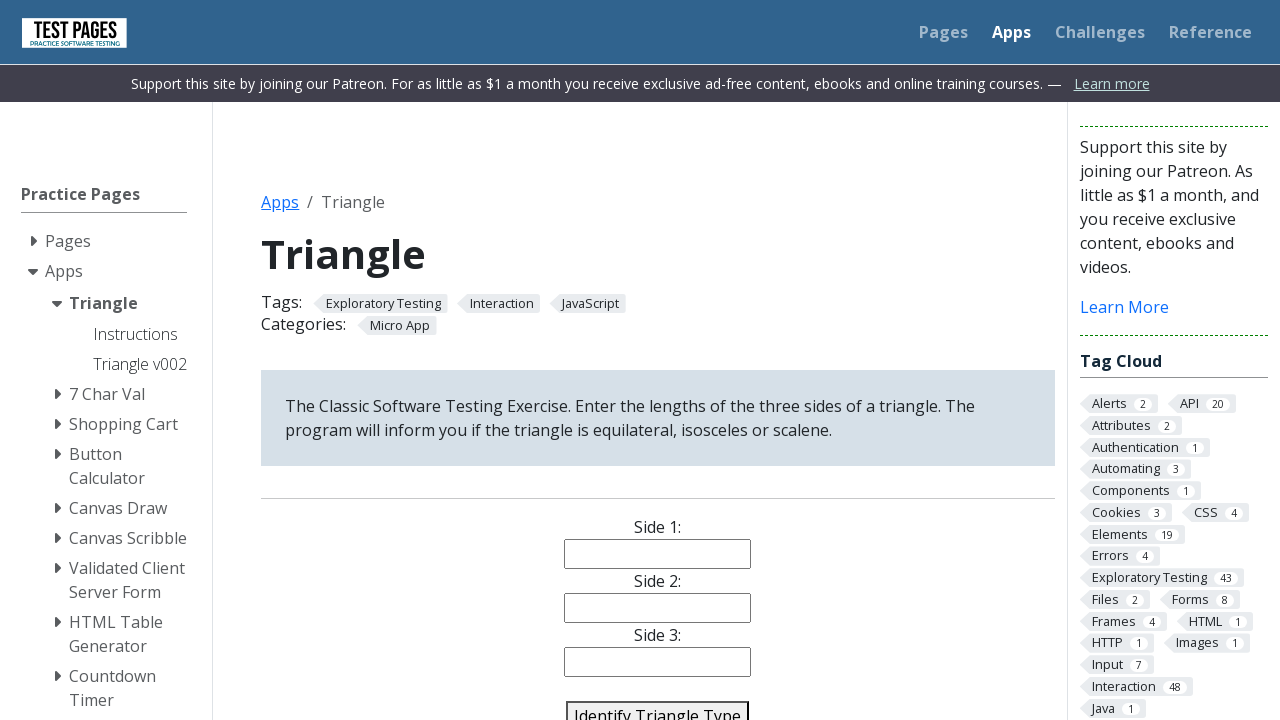

Filled side 1 input field with value '1' on #side1
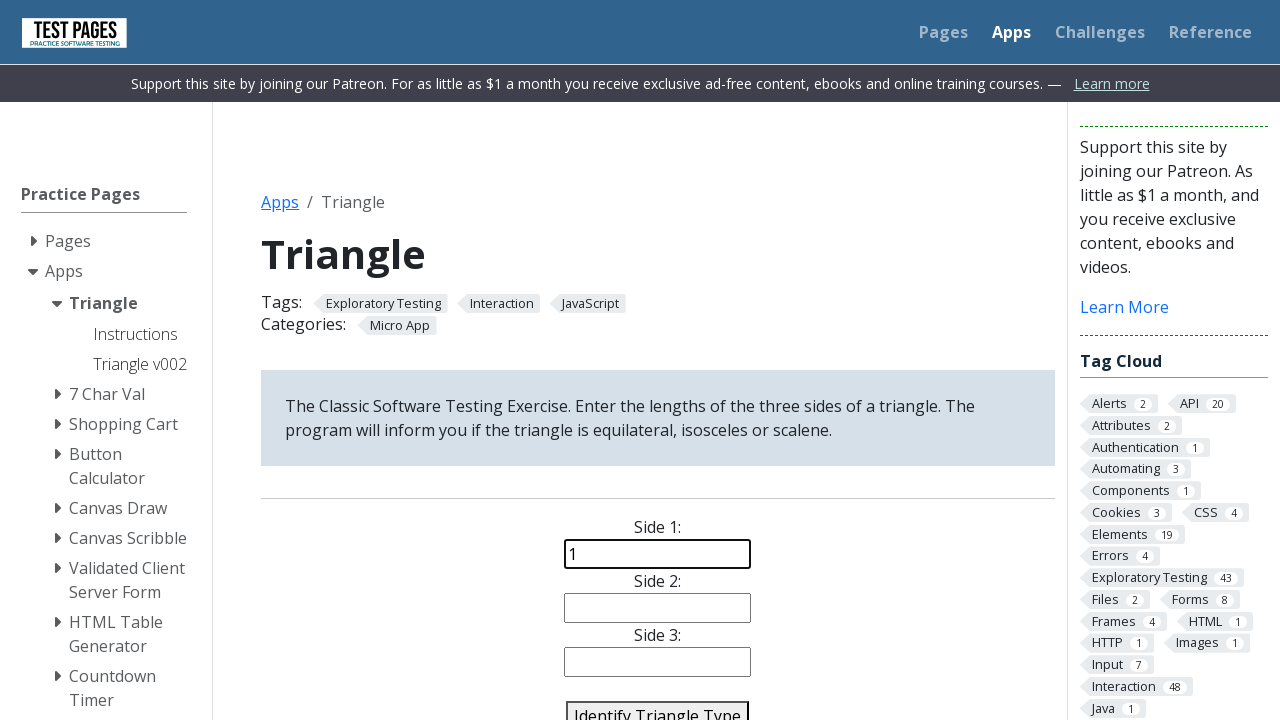

Filled side 2 input field with value '2' on #side2
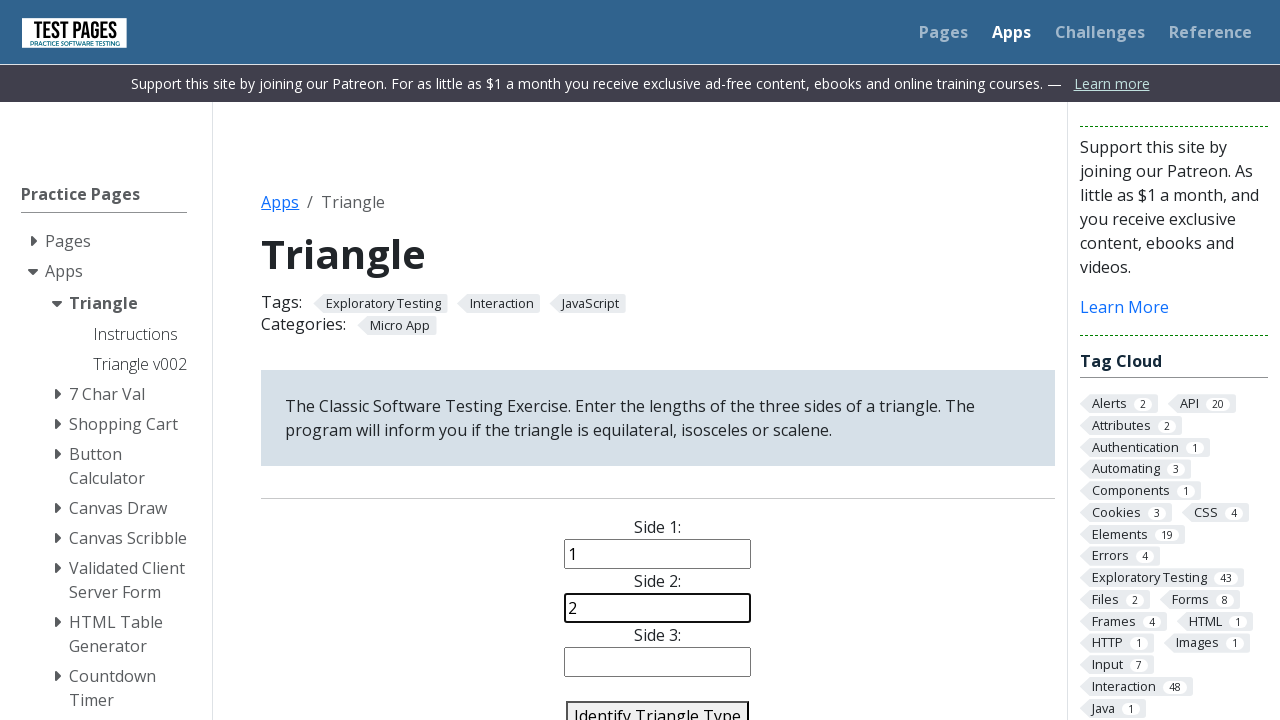

Filled side 3 input field with value '4' on #side3
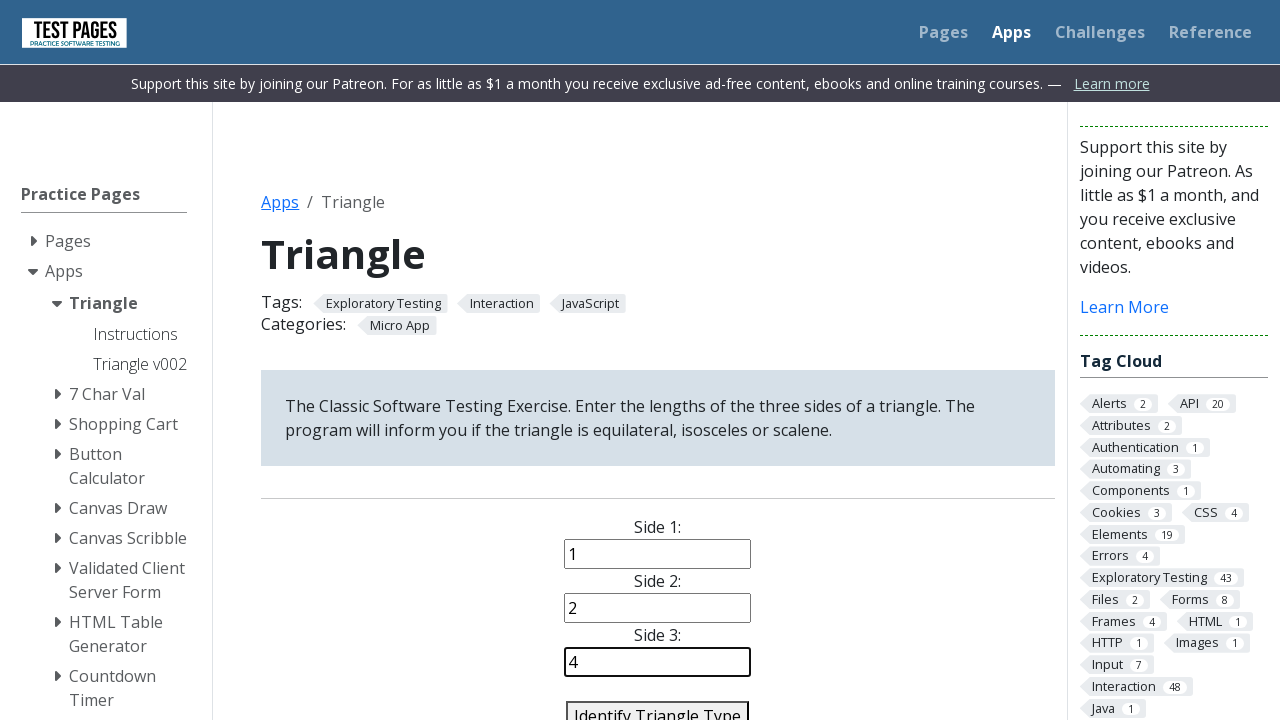

Clicked the identify triangle button to calculate result at (658, 705) on #identify-triangle-action
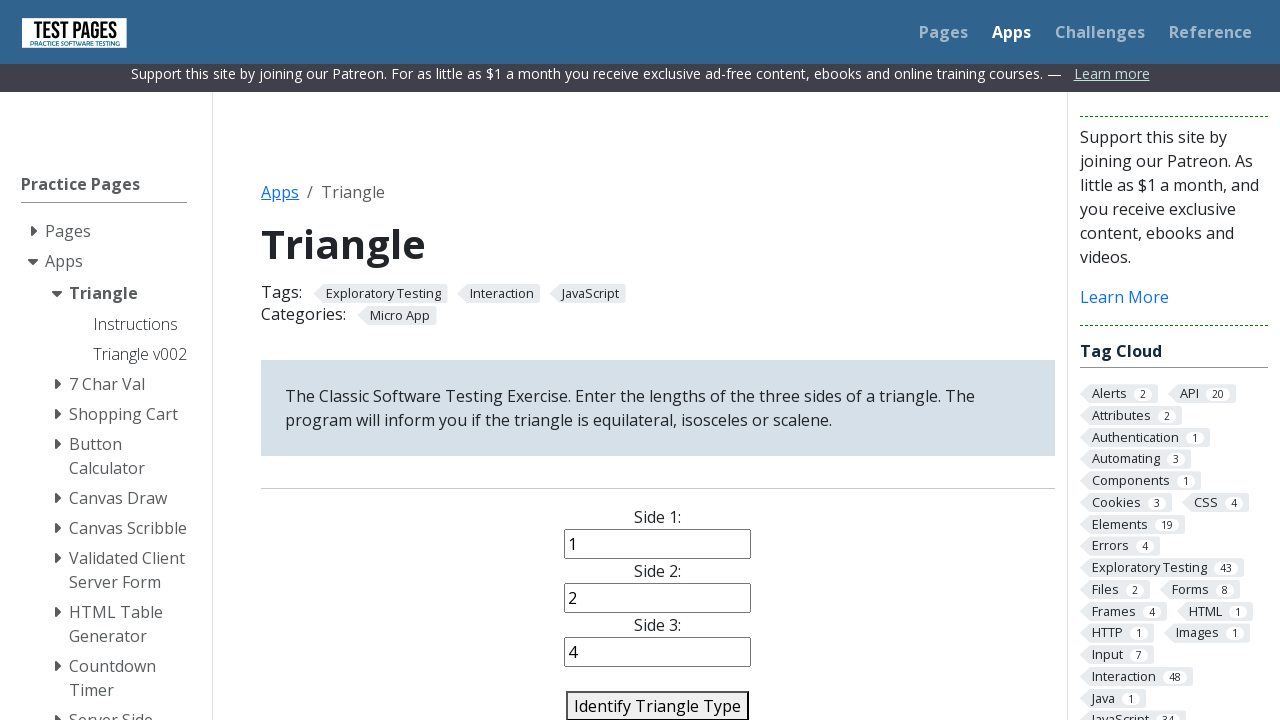

Triangle type result element loaded and displayed
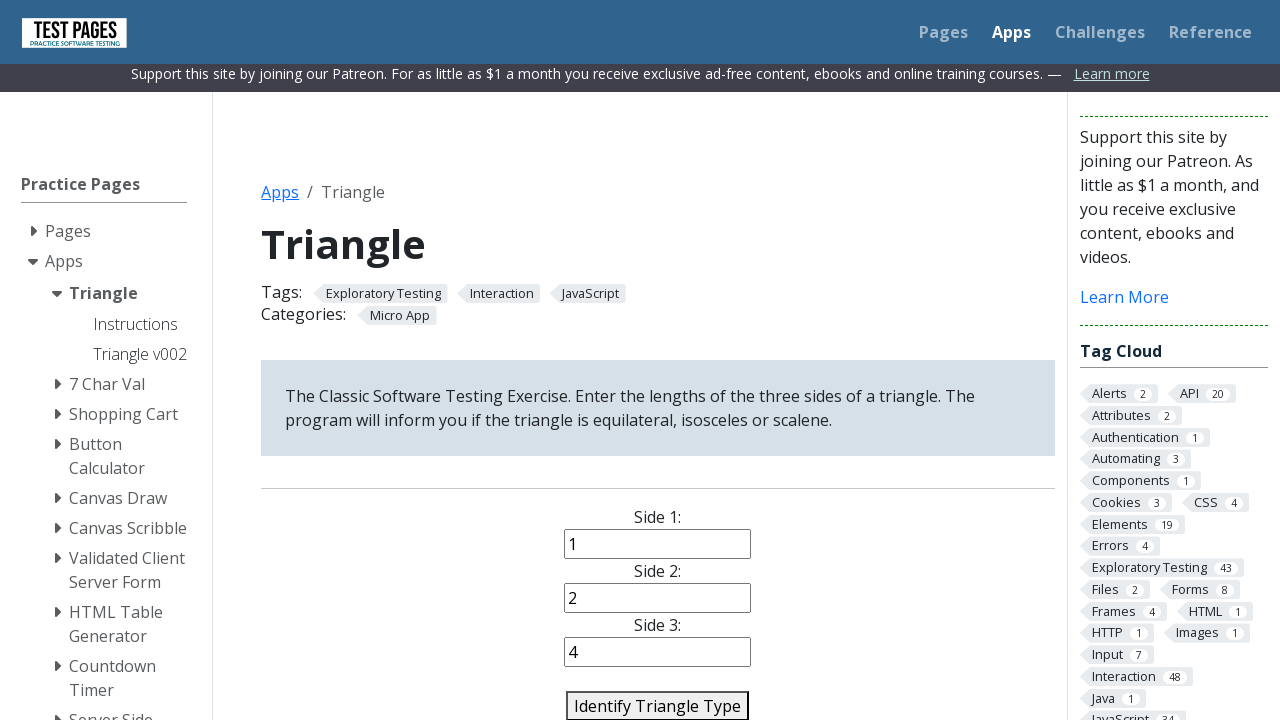

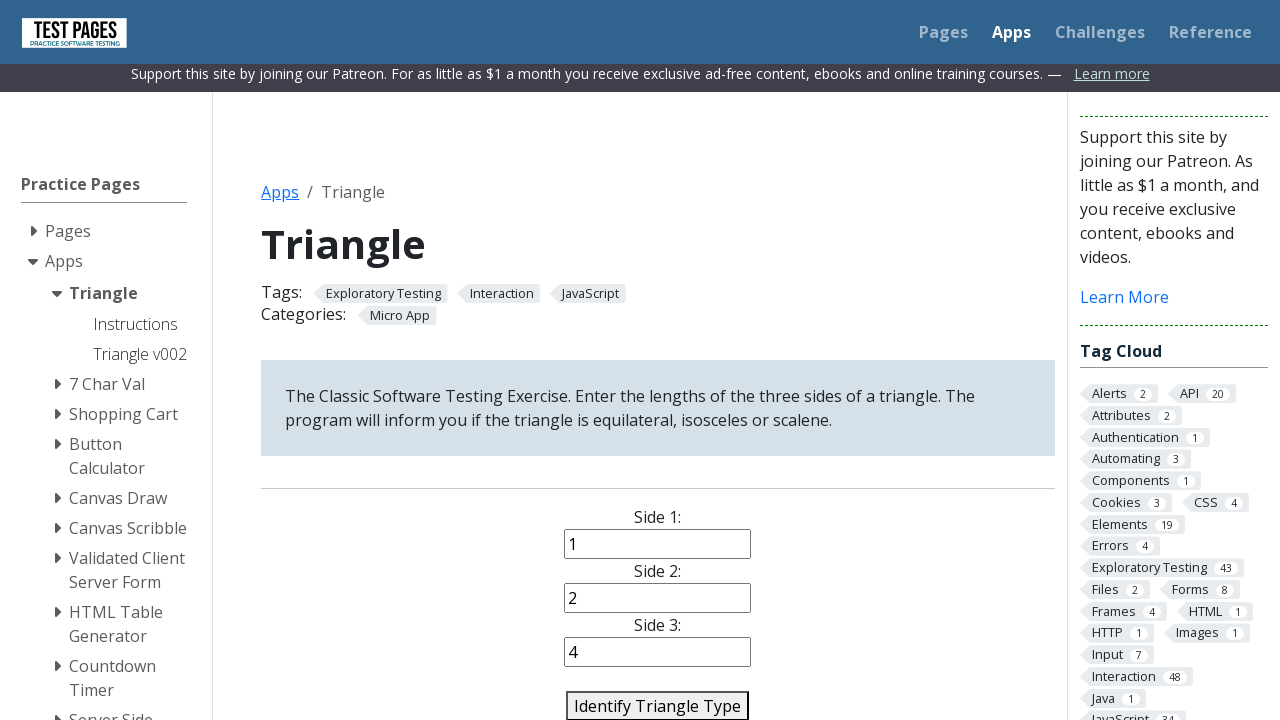